Tests window switching functionality by navigating to a multiple windows page, opening a new window, and switching between parent and child windows to verify content

Starting URL: https://the-internet.herokuapp.com/

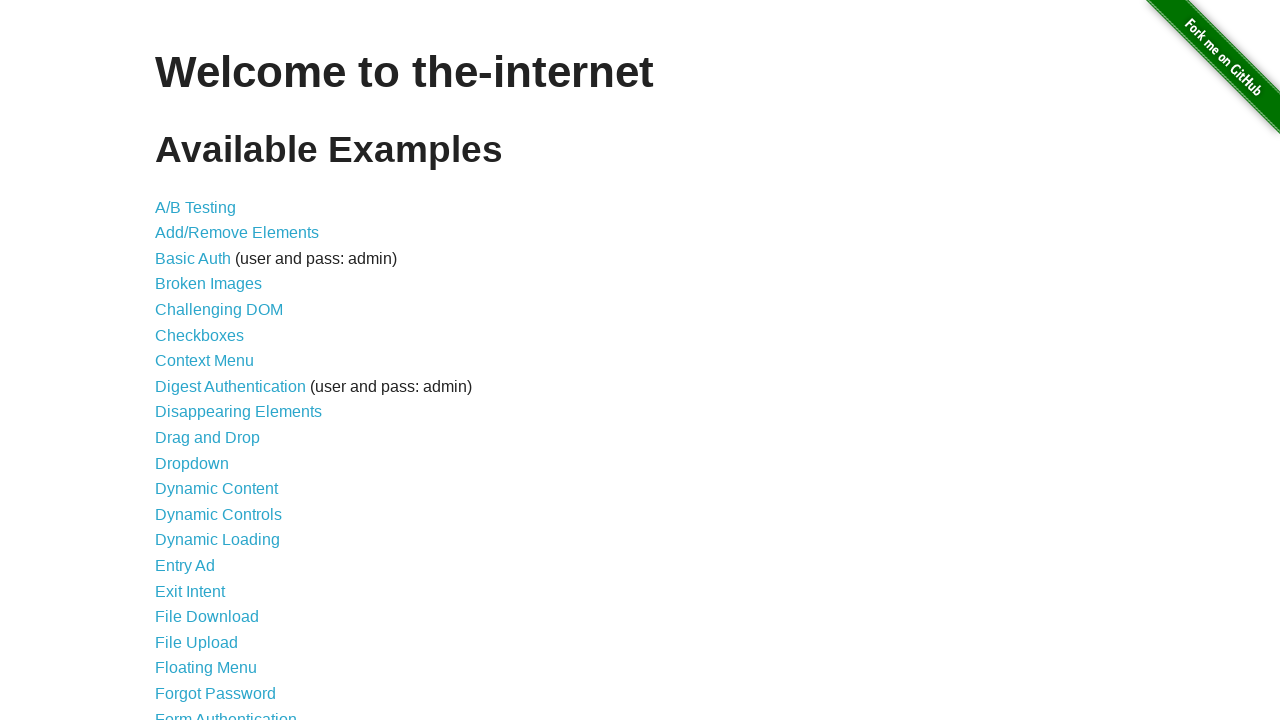

Clicked on 'Multiple Windows' link to navigate to window switching page at (218, 369) on text='Multiple Windows'
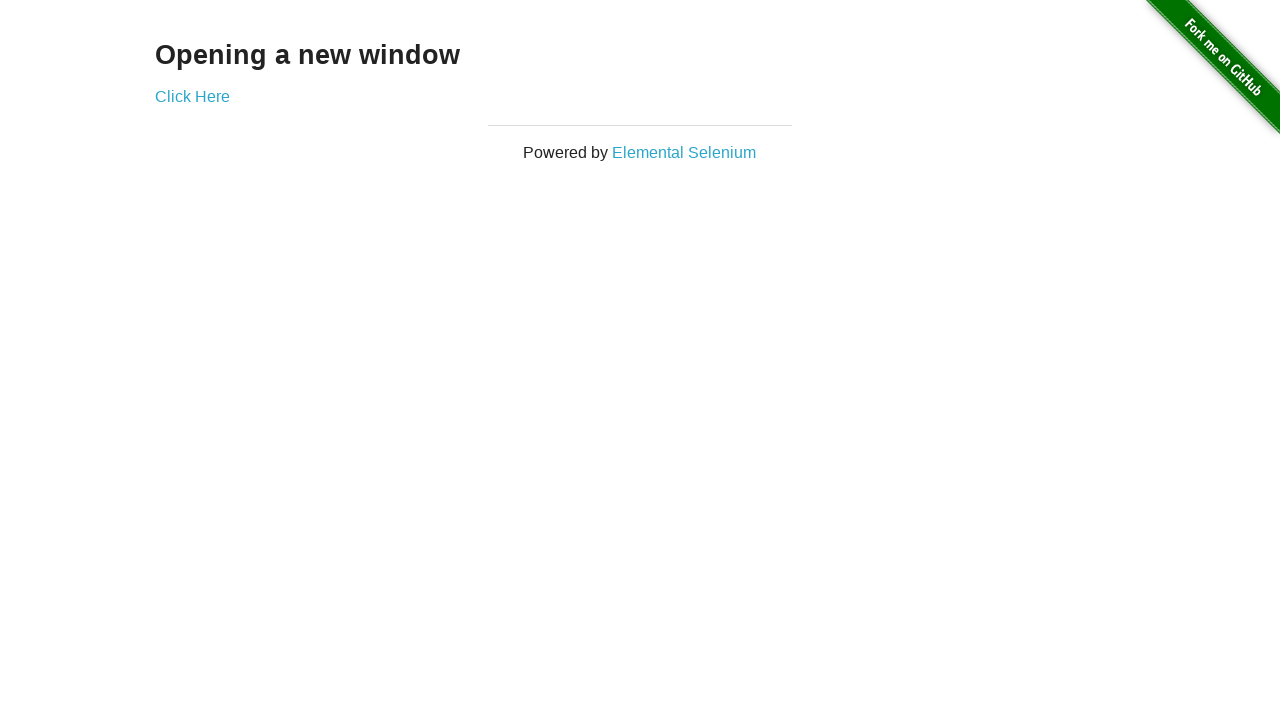

Clicked 'Click Here' link to open new window at (192, 96) on text='Click Here'
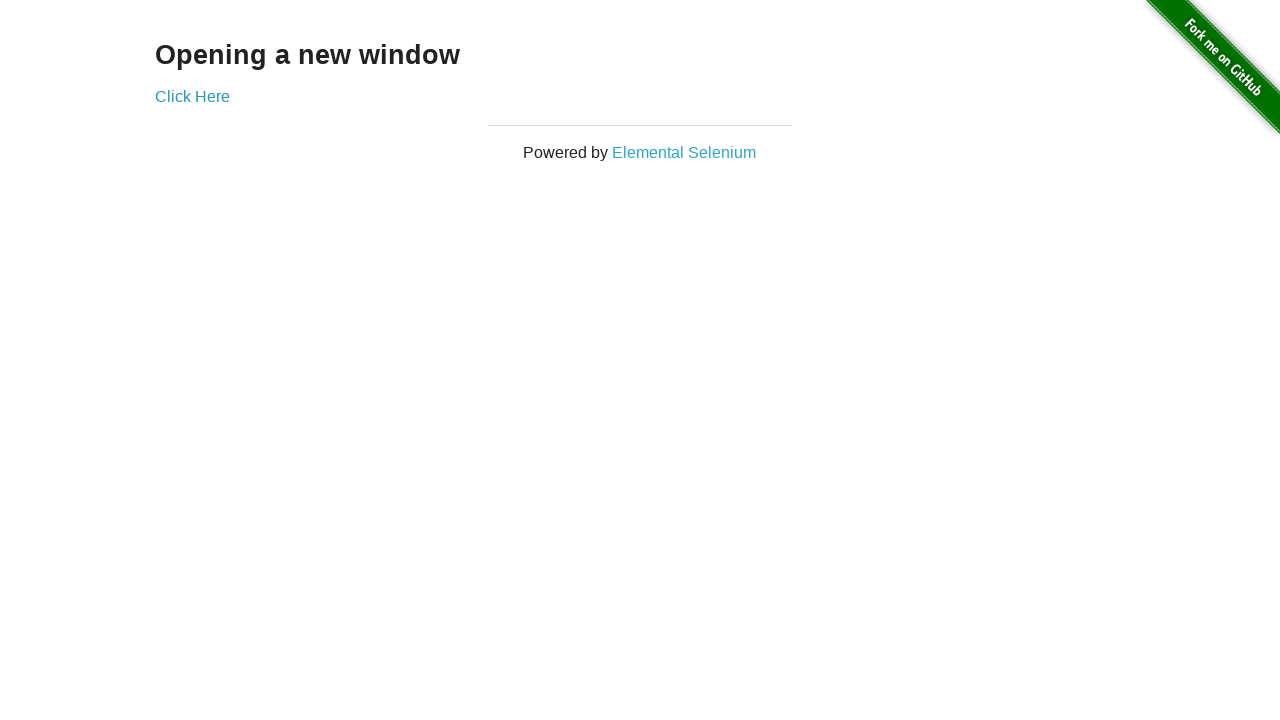

New window opened and captured
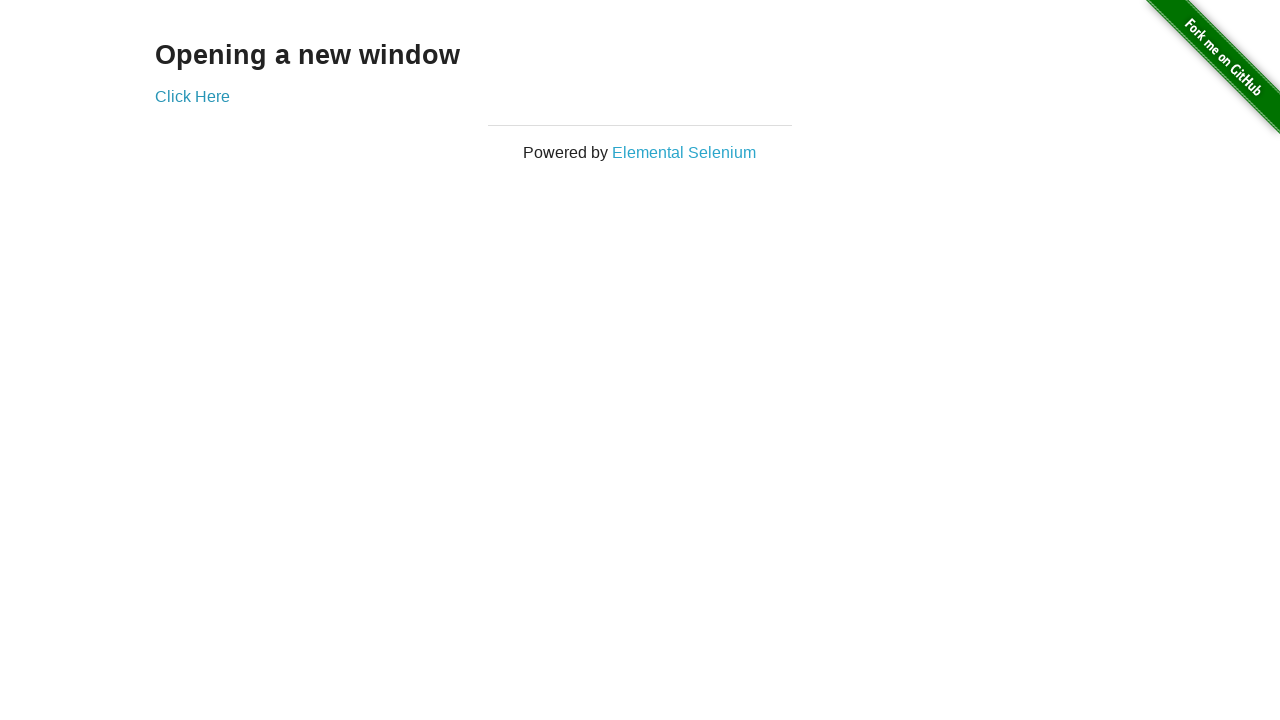

Retrieved text from new window: 'New Window'
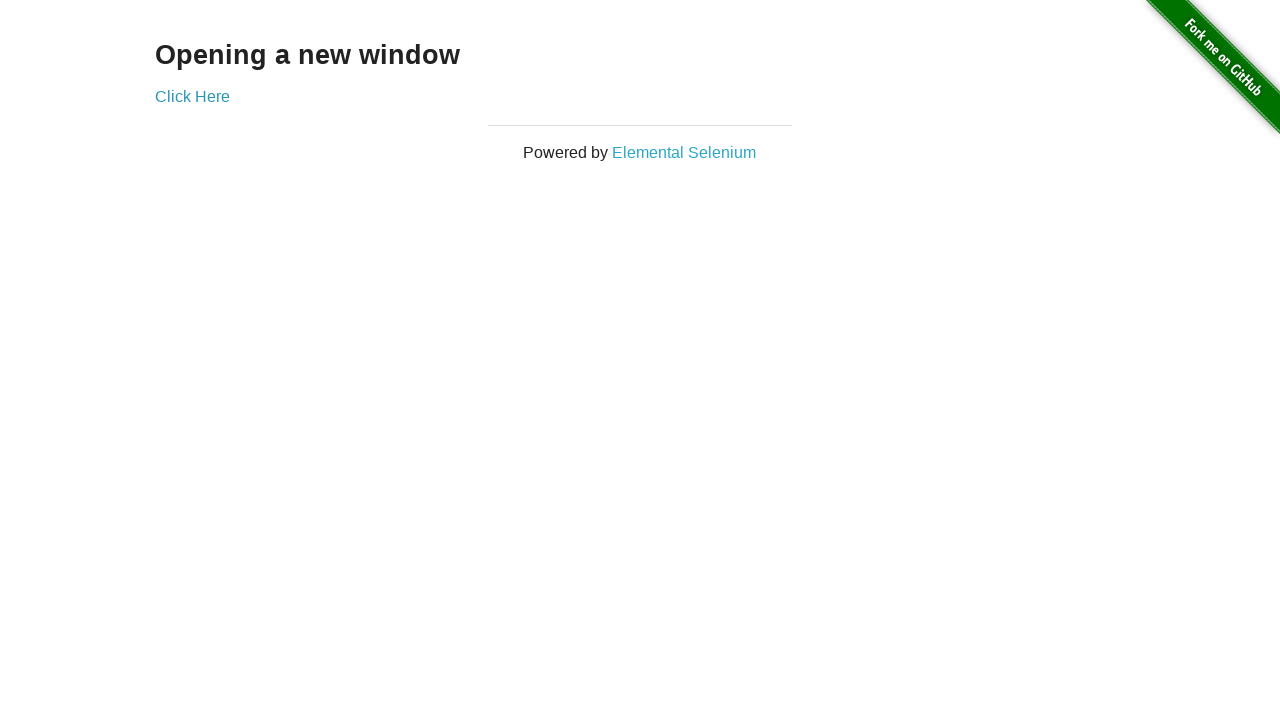

Retrieved text from original window: 'Opening a new window'
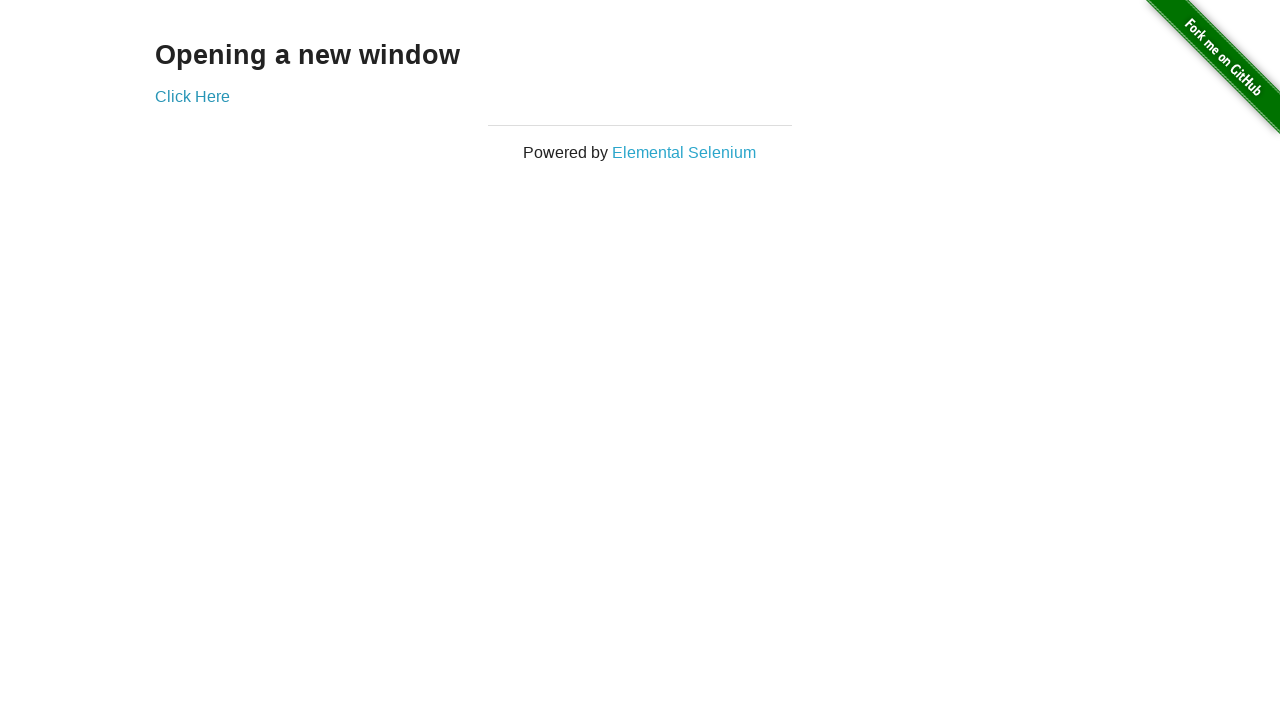

Closed the child window, returning focus to parent window
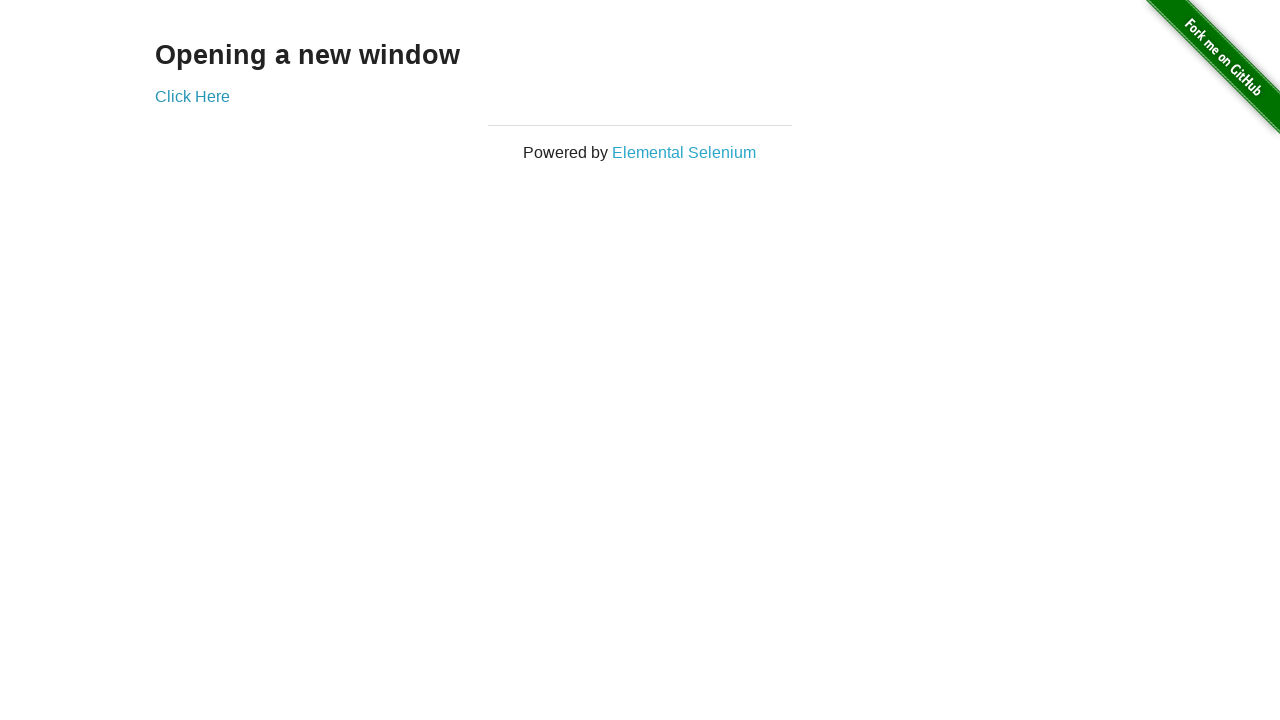

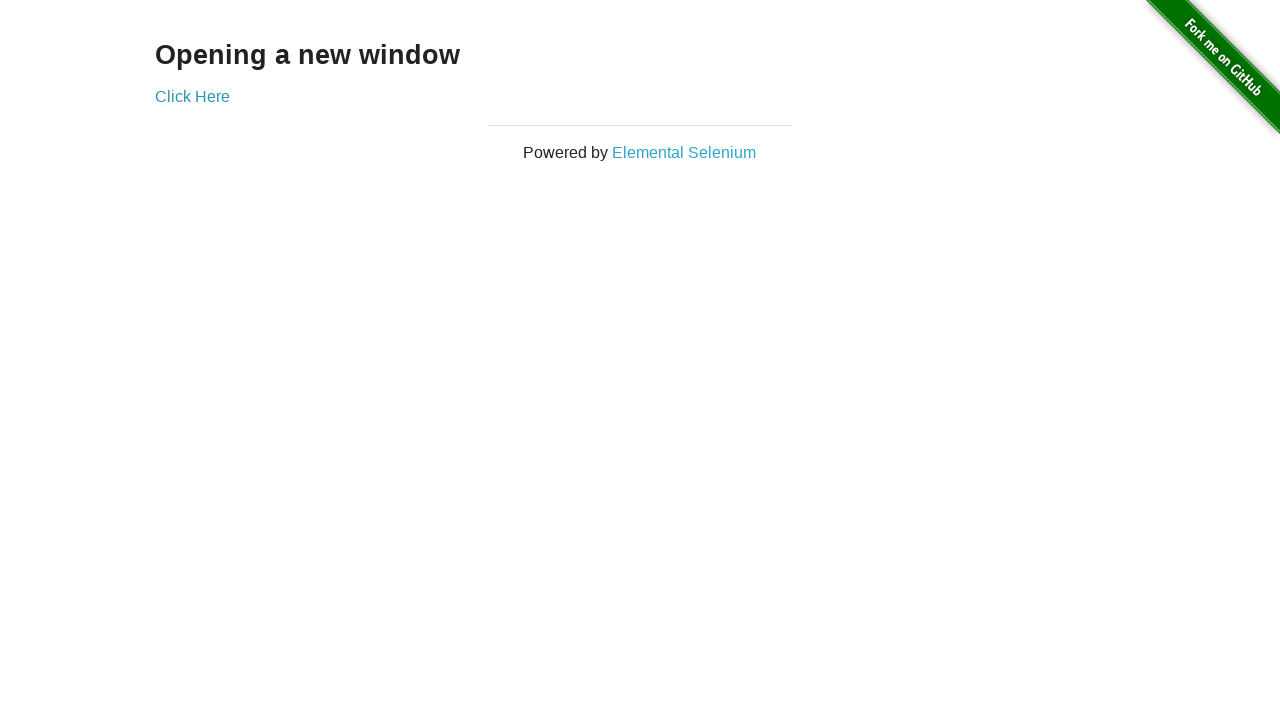